Tests the infinite scroll/lazy loading functionality on the tracks discovery page by scrolling to load more content and verifying that track elements are displayed.

Starting URL: https://openbroadcast.ch/discover/tracks/

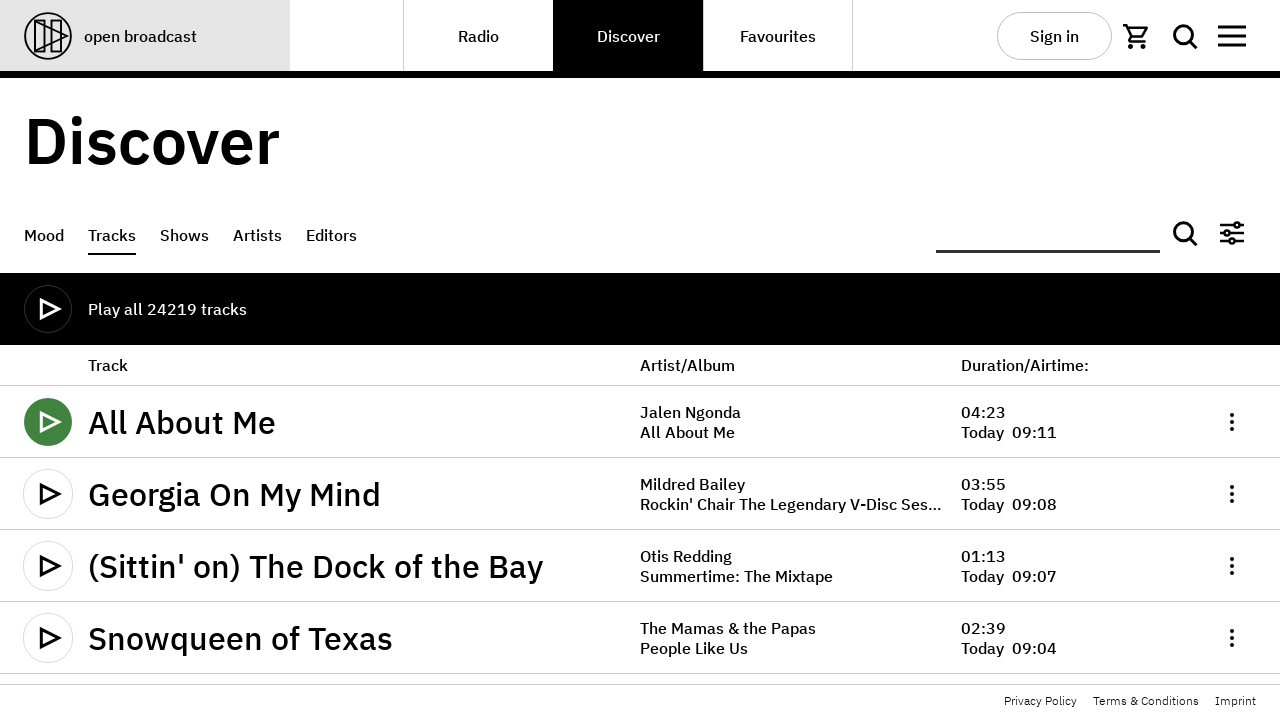

Initial track content loaded - media-row elements found
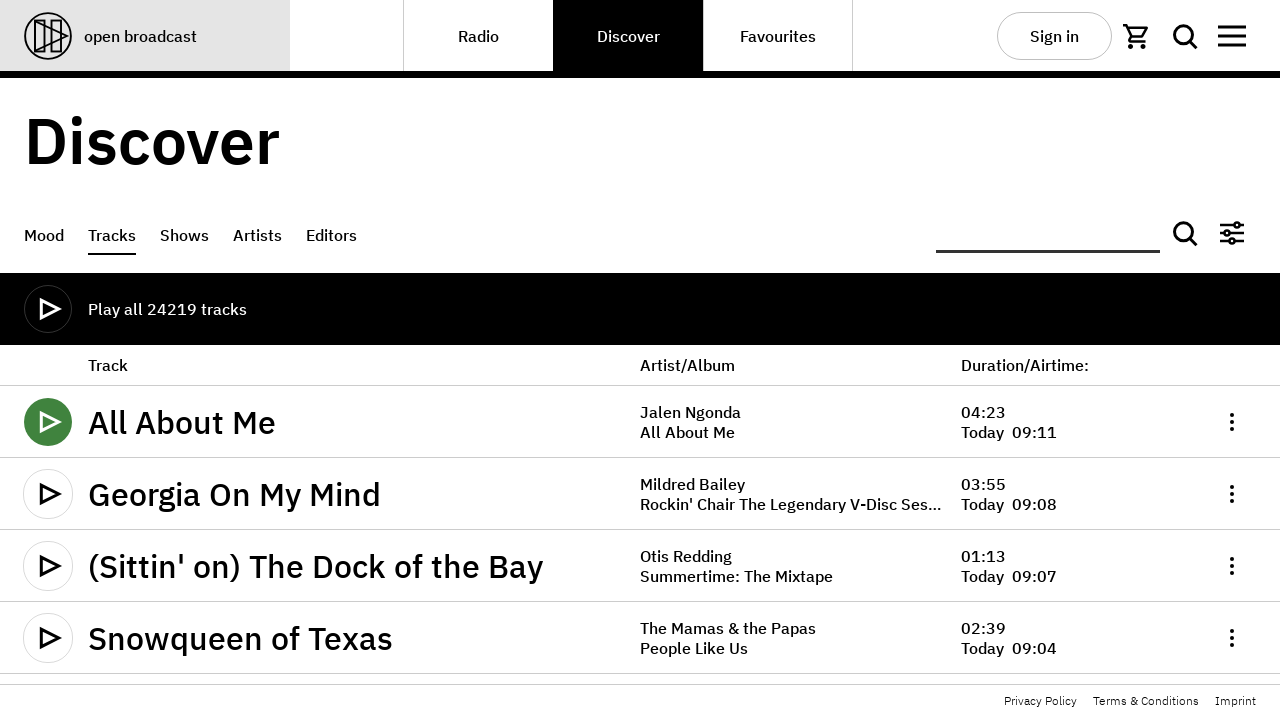

Captured initial page height
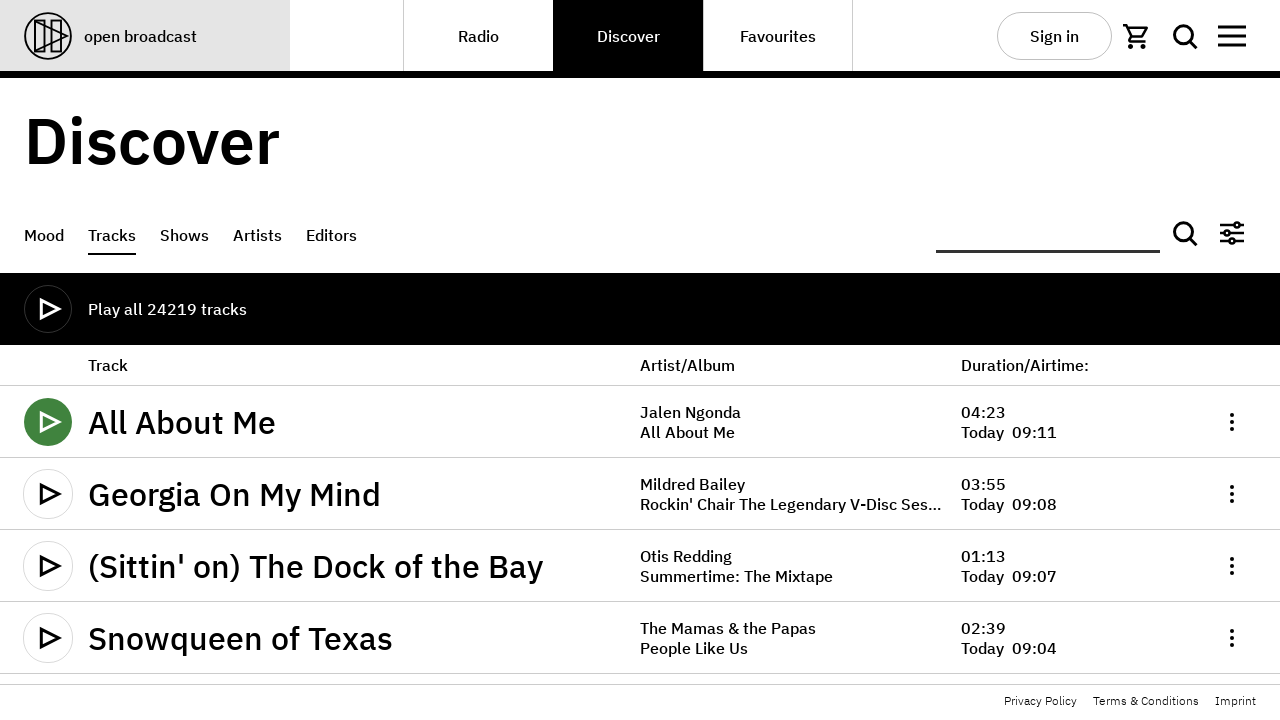

Scrolled to bottom of page (iteration 1)
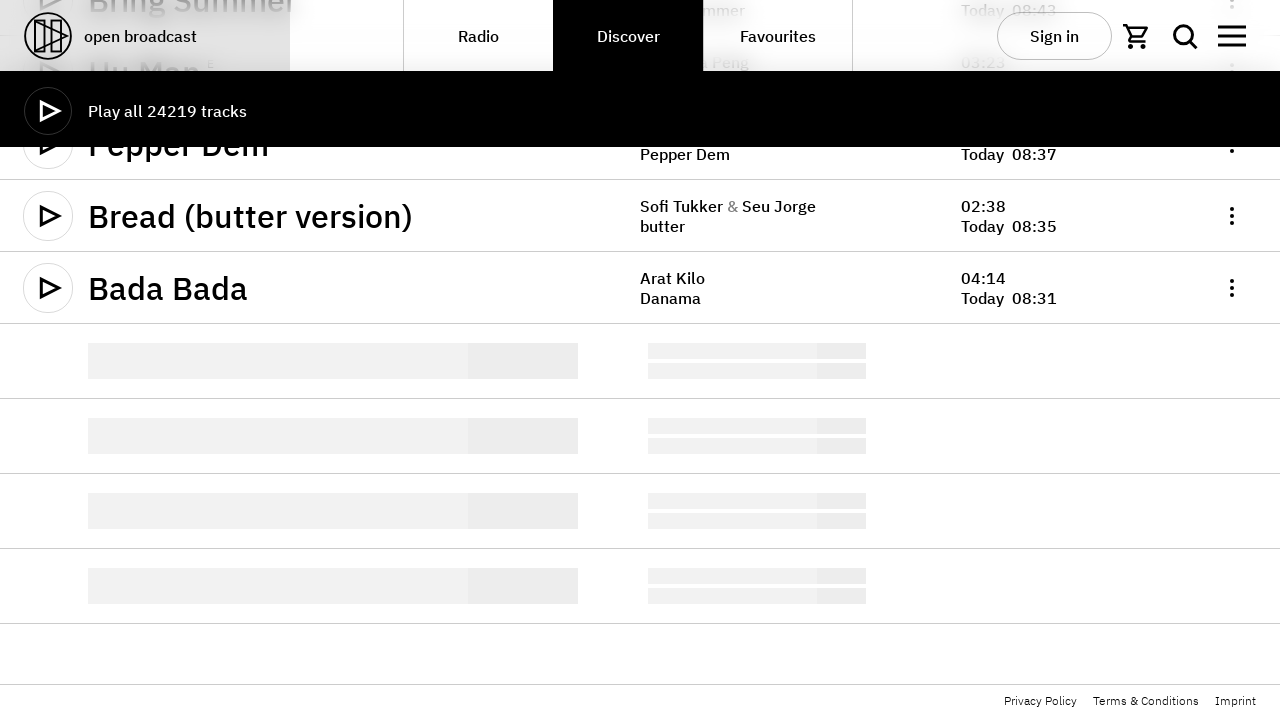

Waited 3 seconds for lazy-loaded content to load (iteration 1)
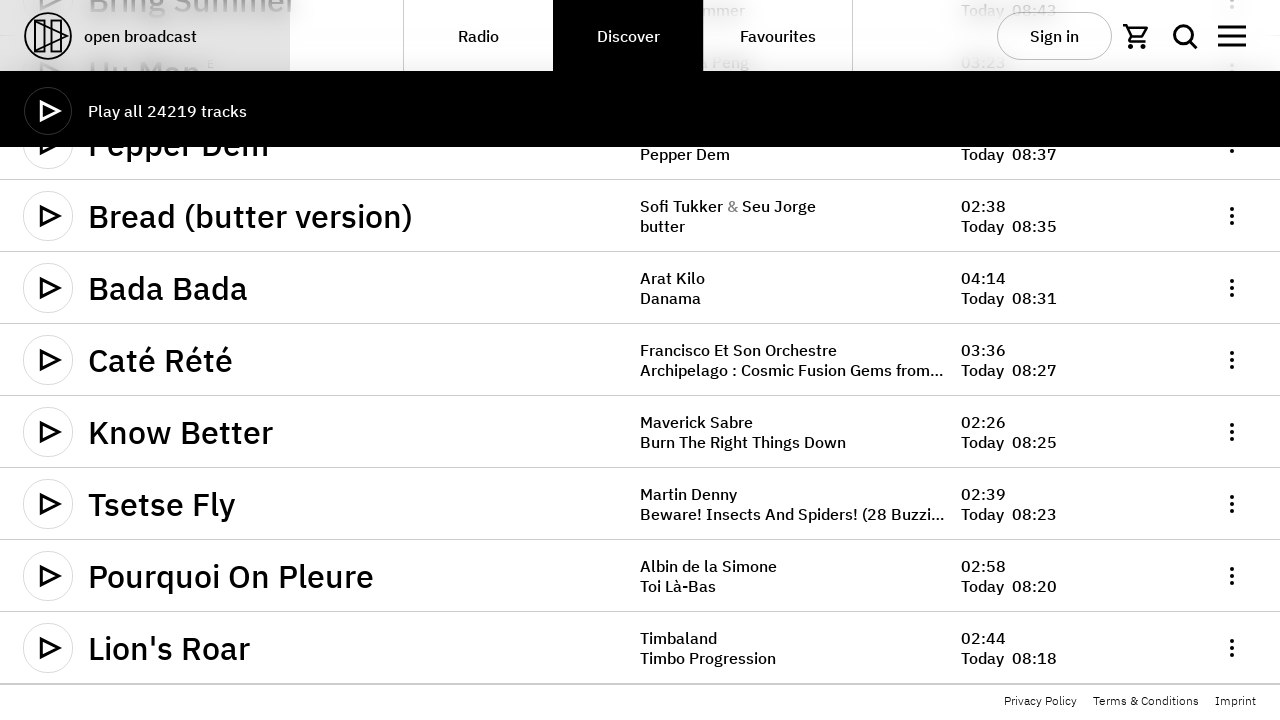

Captured new page height after scroll (iteration 1)
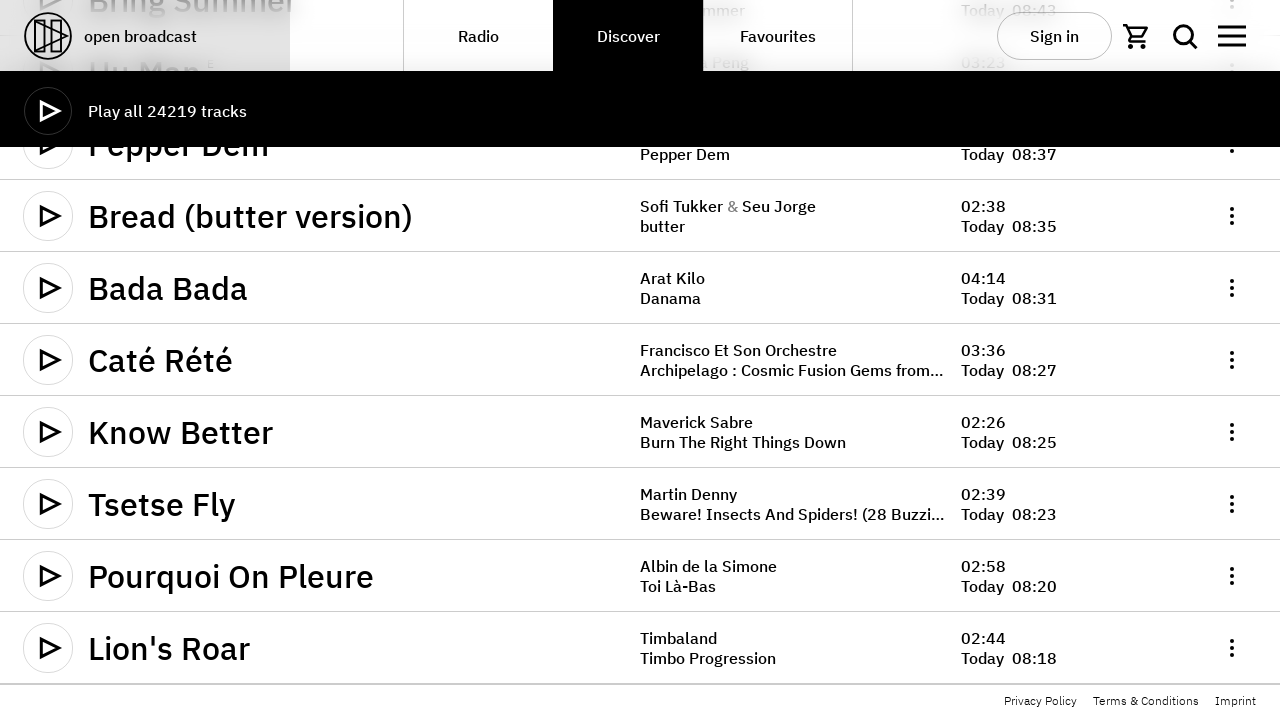

Scrolled to bottom of page (iteration 2)
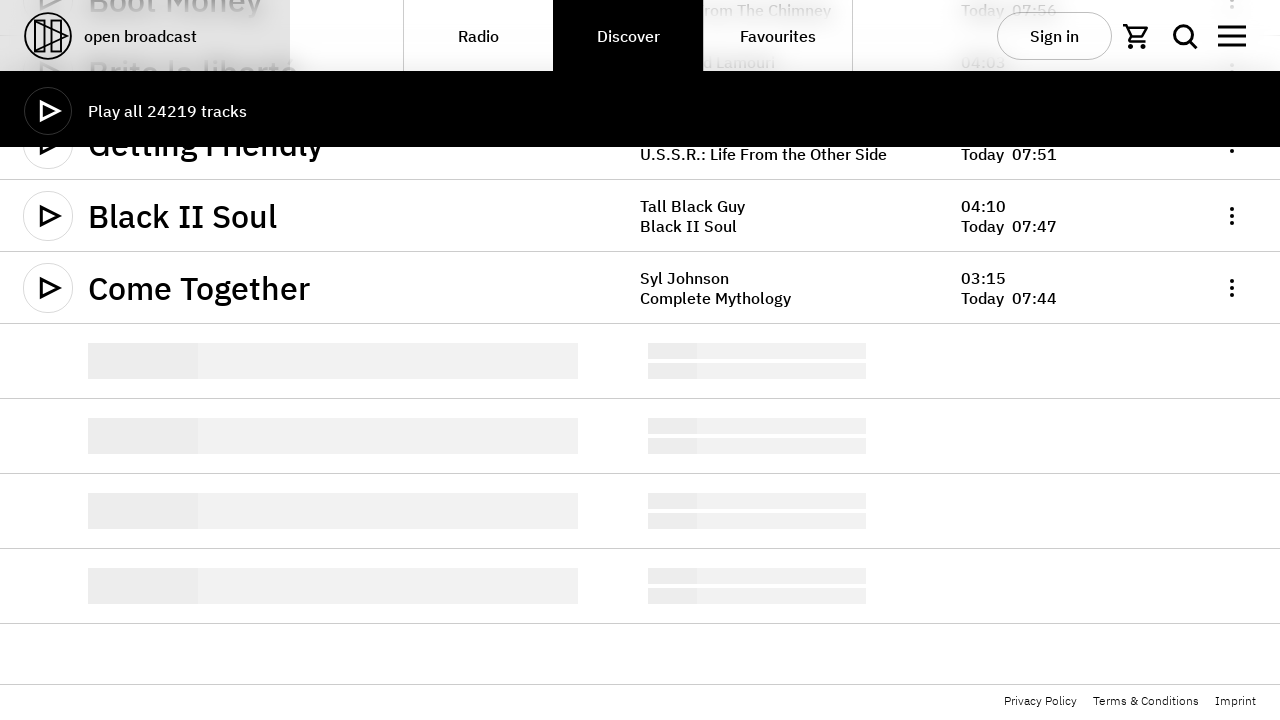

Waited 3 seconds for lazy-loaded content to load (iteration 2)
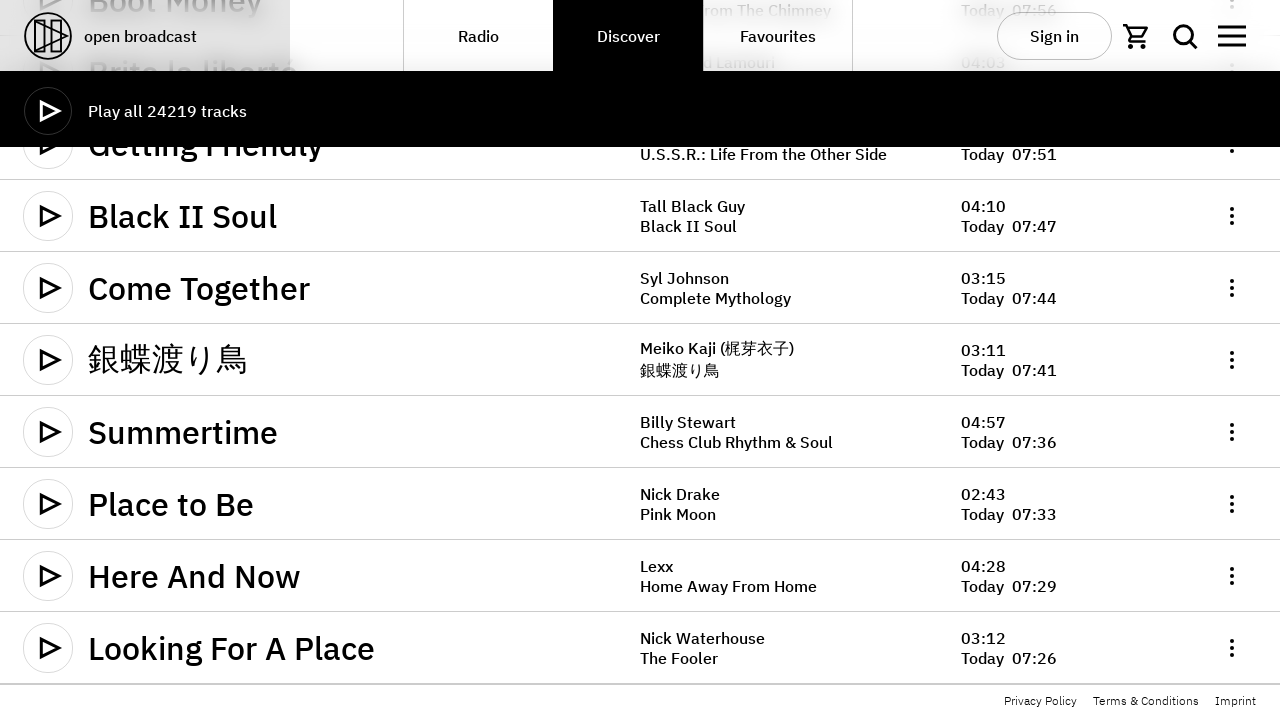

Captured new page height after scroll (iteration 2)
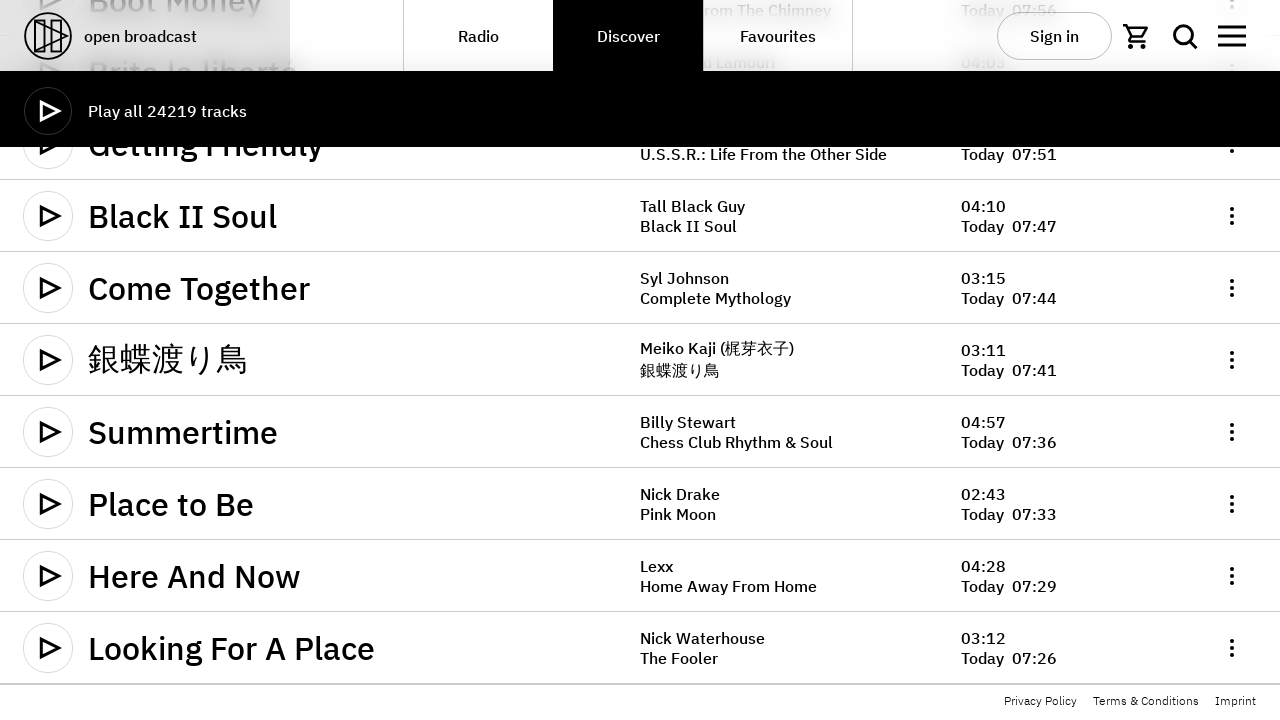

Scrolled to bottom of page (iteration 3)
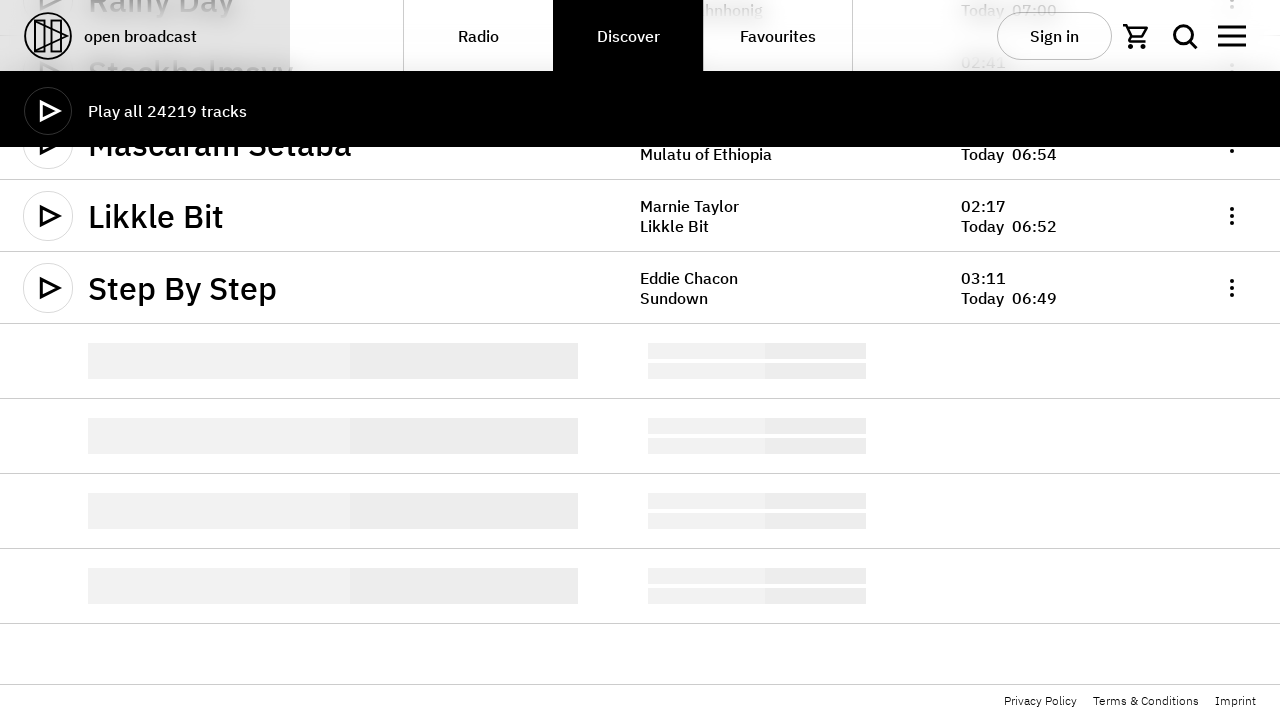

Waited 3 seconds for lazy-loaded content to load (iteration 3)
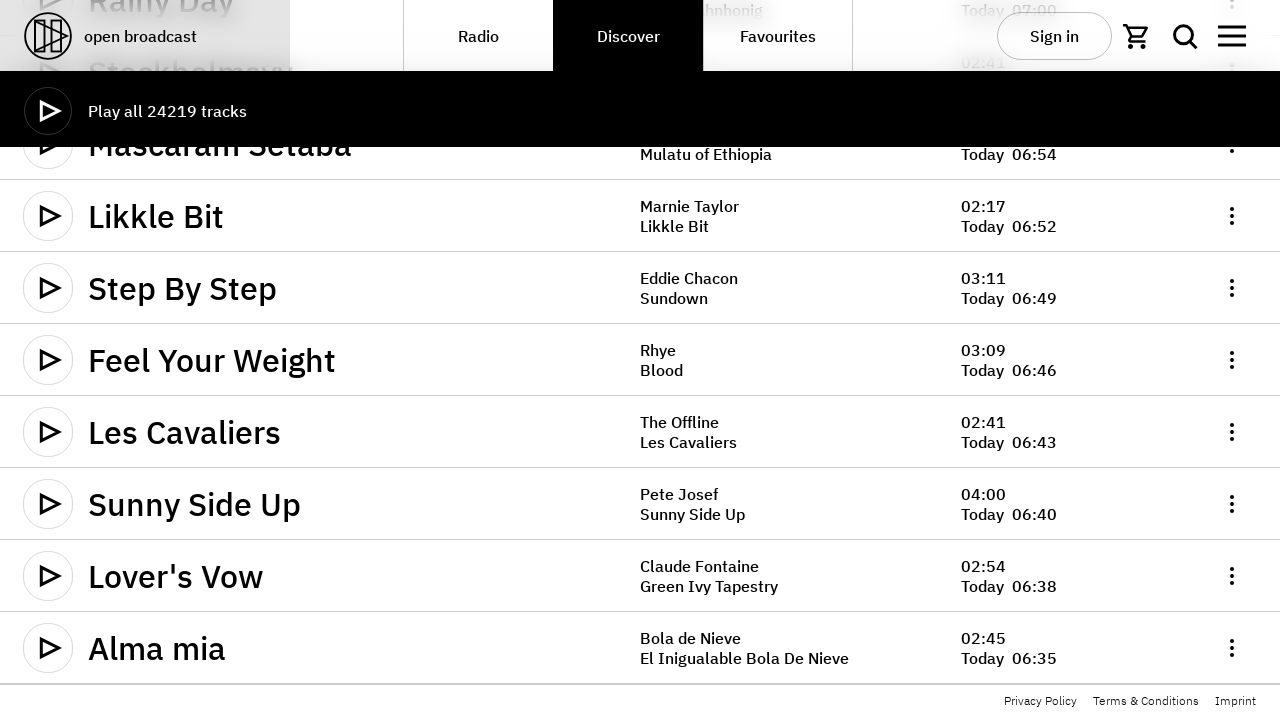

Captured new page height after scroll (iteration 3)
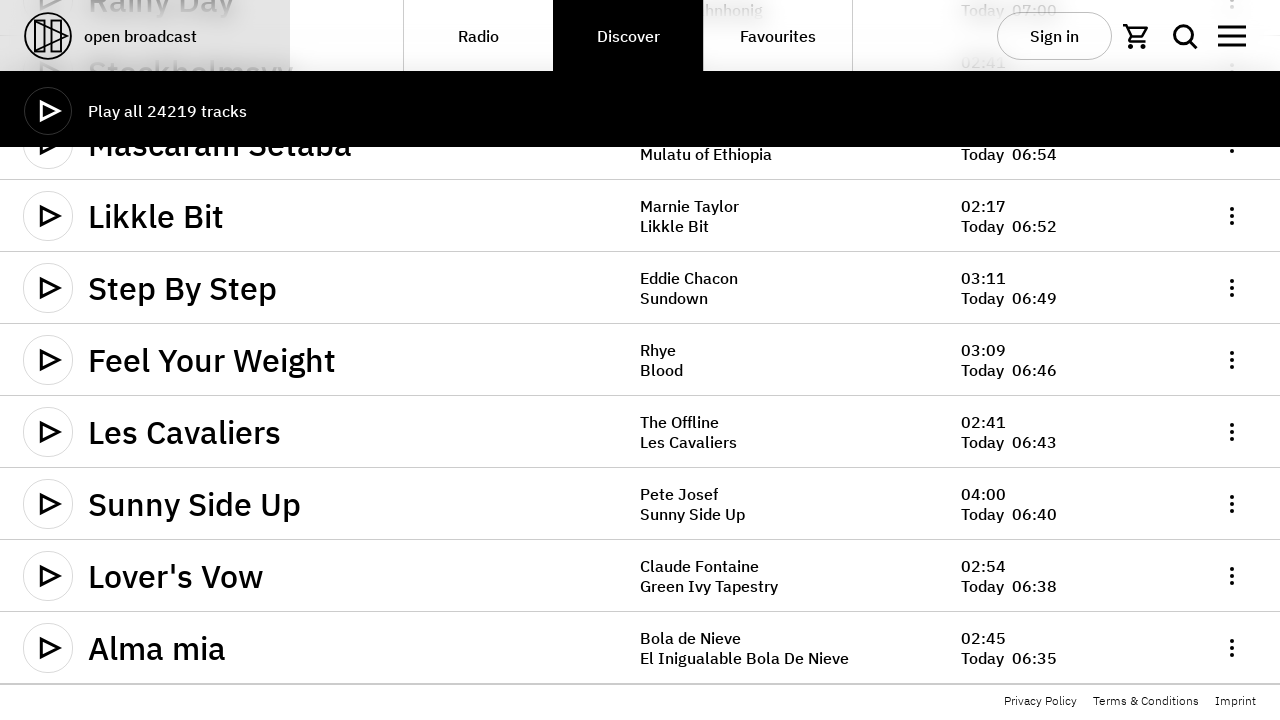

Verified track elements (media-row) are present on page
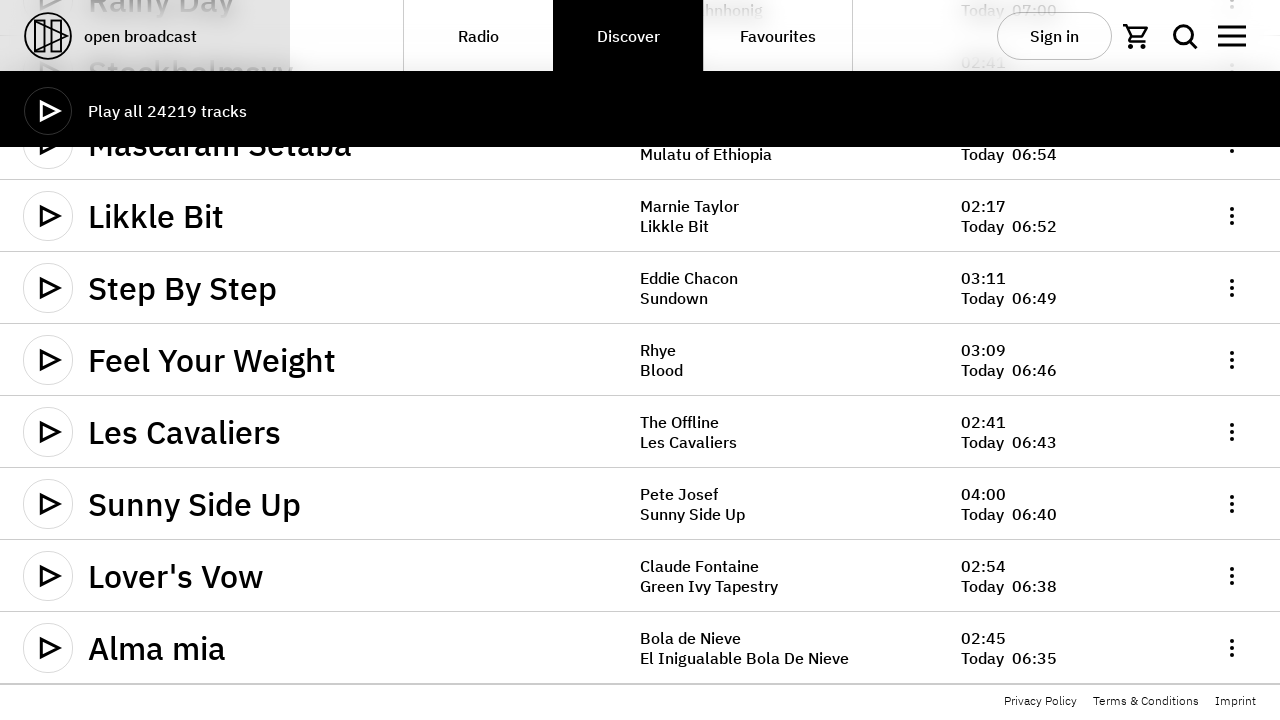

Verified track names are visible (div.name a elements found)
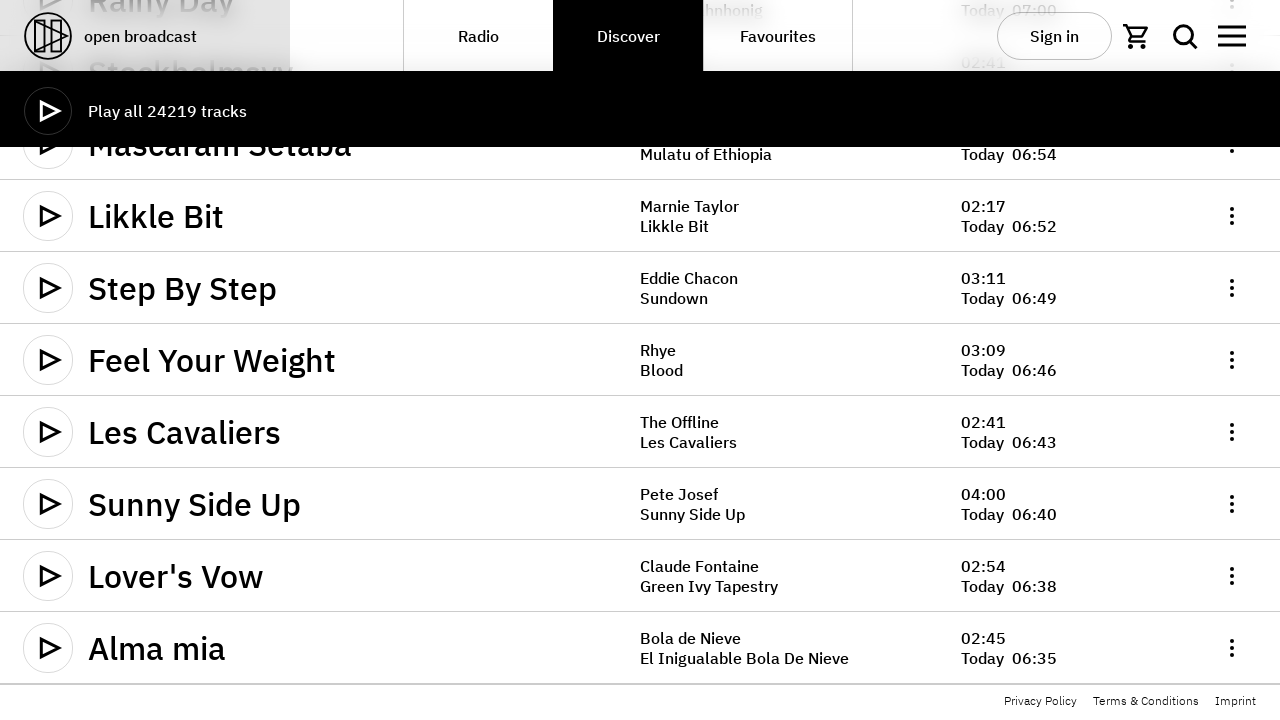

Verified artist links are visible (a.artist__name elements found)
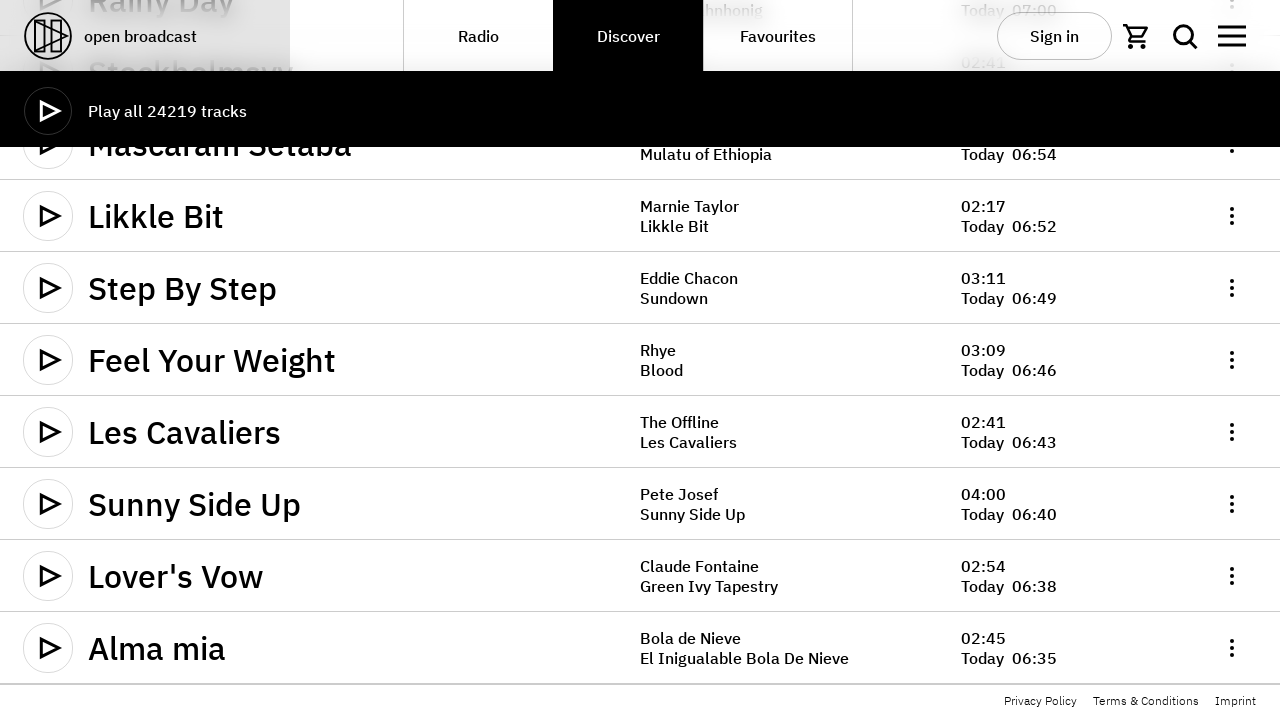

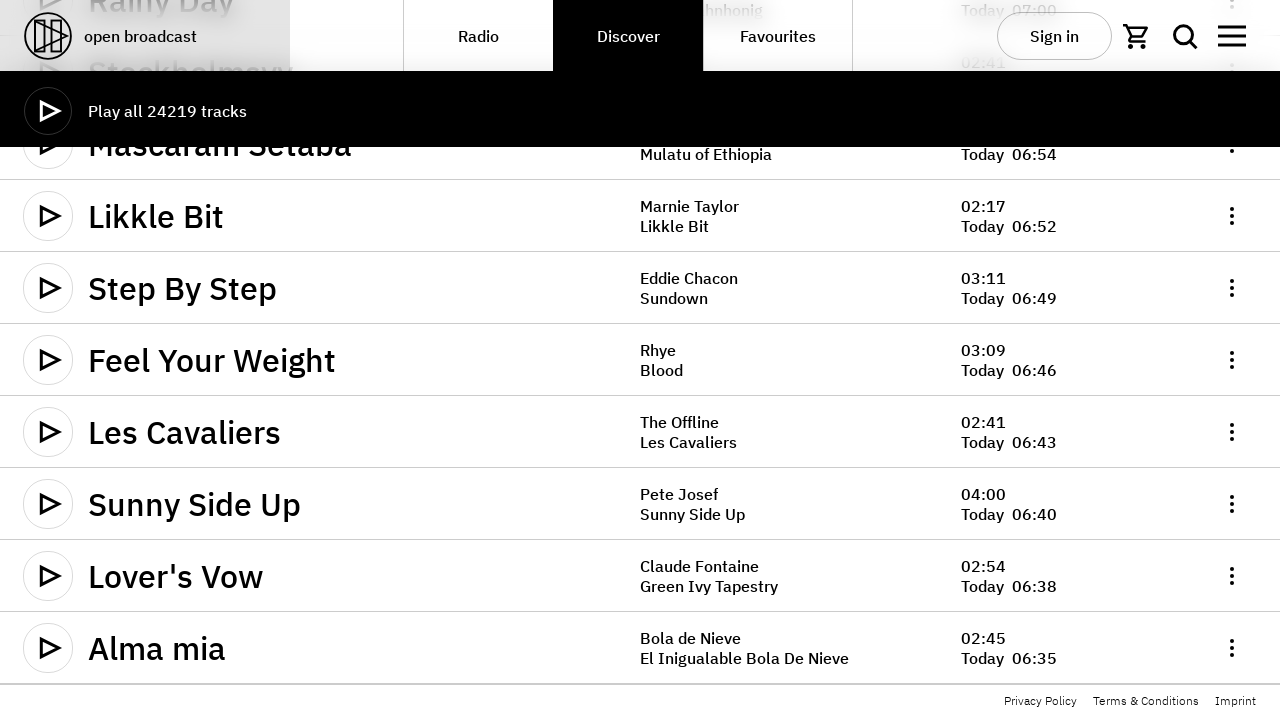